Navigates to a page, clicks a link identified by a calculated mathematical value as link text, then fills out a form with personal information (first name, last name, city, country) and submits it.

Starting URL: http://suninjuly.github.io/find_link_text

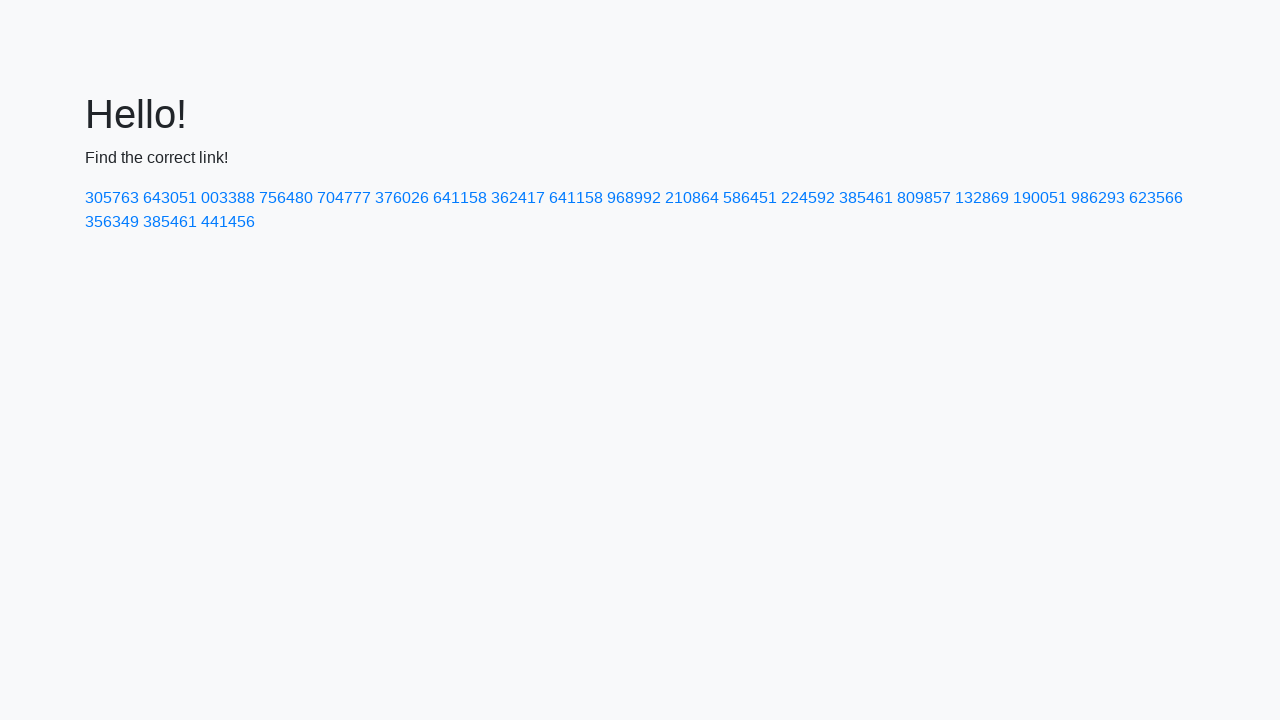

Clicked link with calculated text '224592' at (808, 198) on a:text-is('224592')
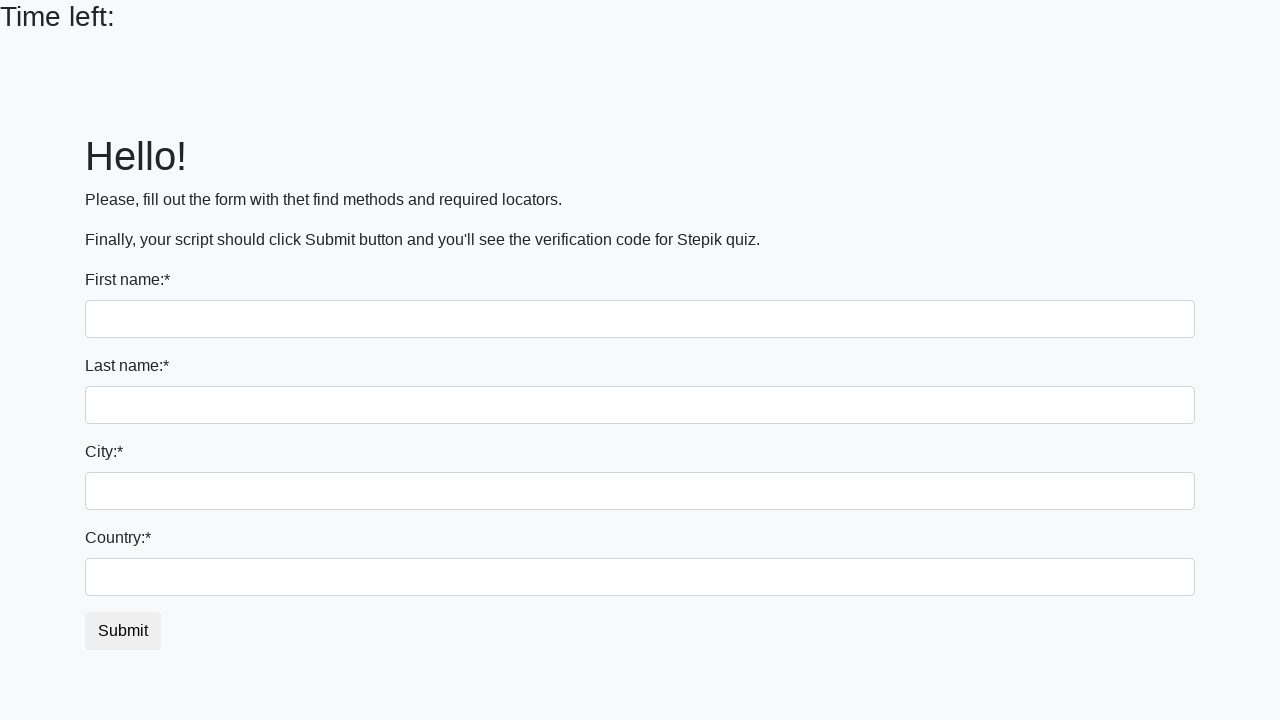

Filled first name field with 'Ivan' on input
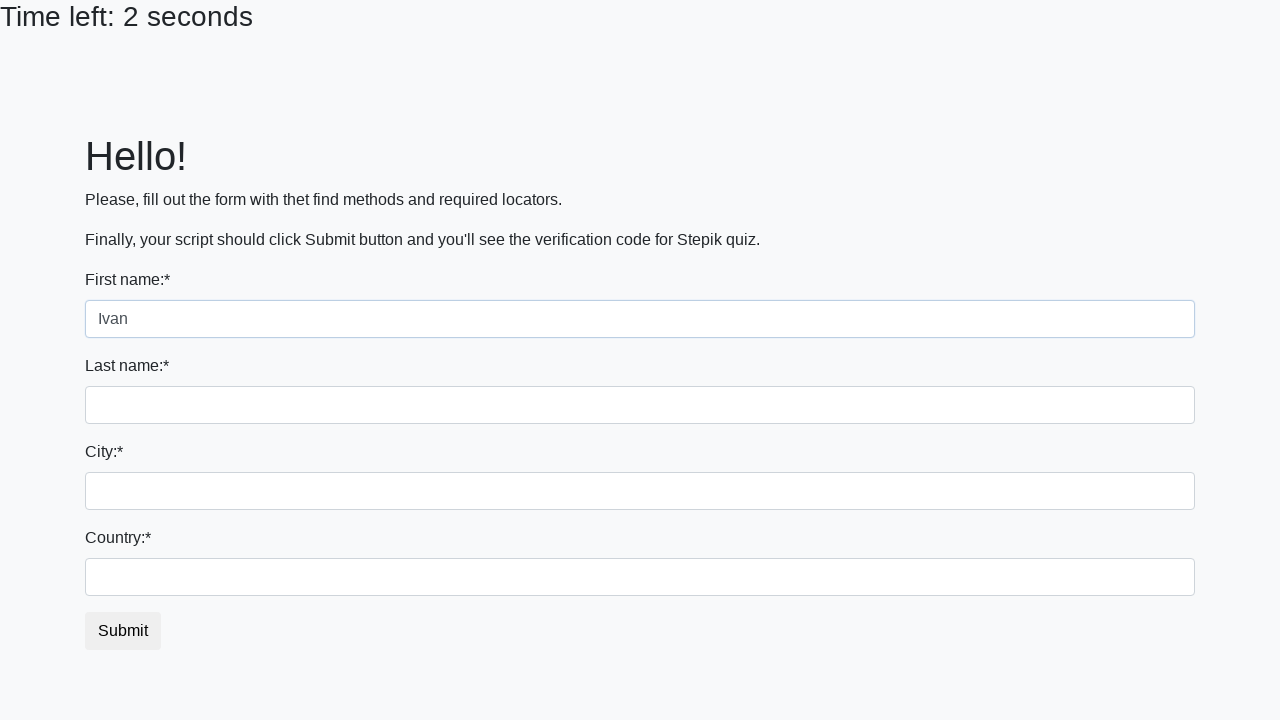

Filled last name field with 'Petrov' on input[name='last_name']
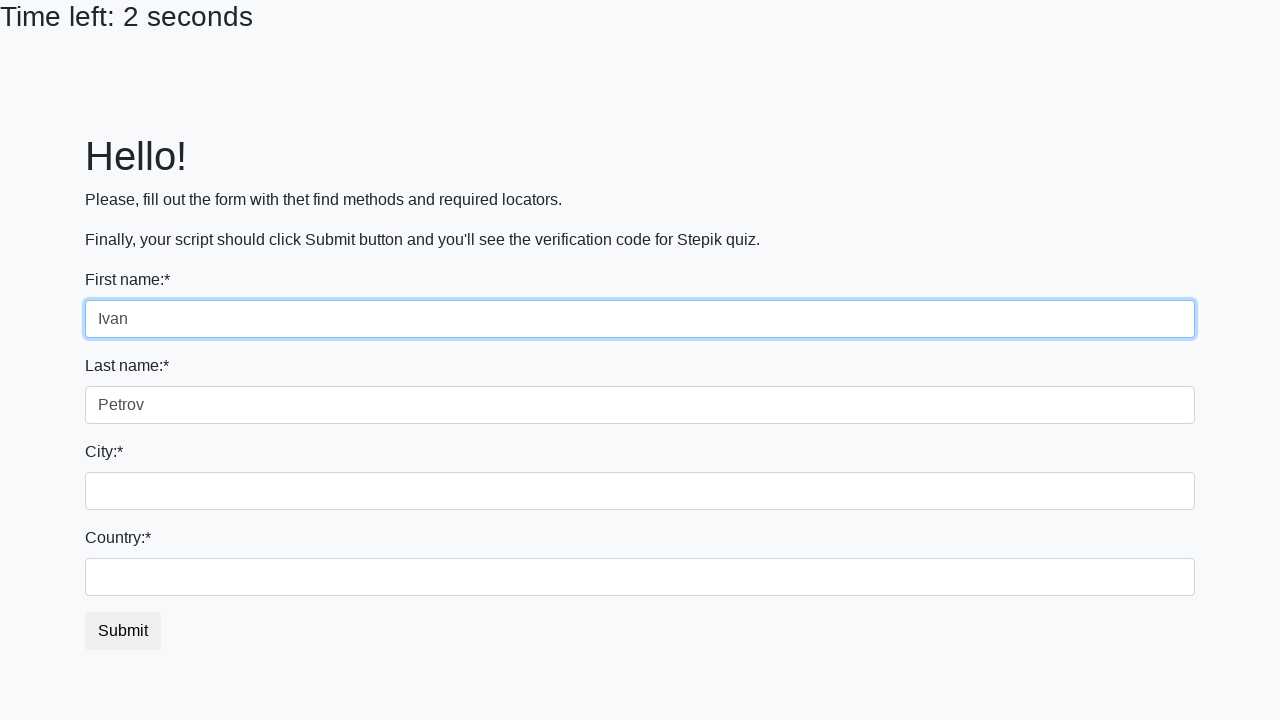

Filled city field with 'Smolensk' on .form-control.city
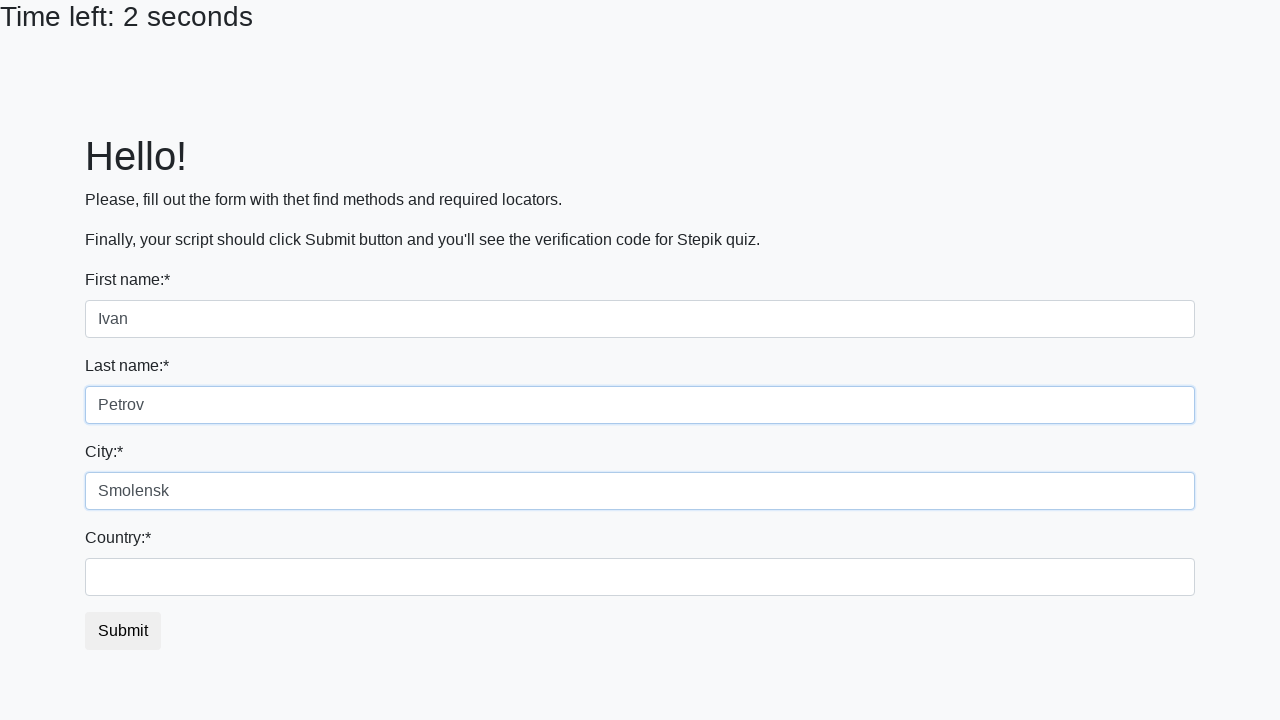

Filled country field with 'Russia' on #country
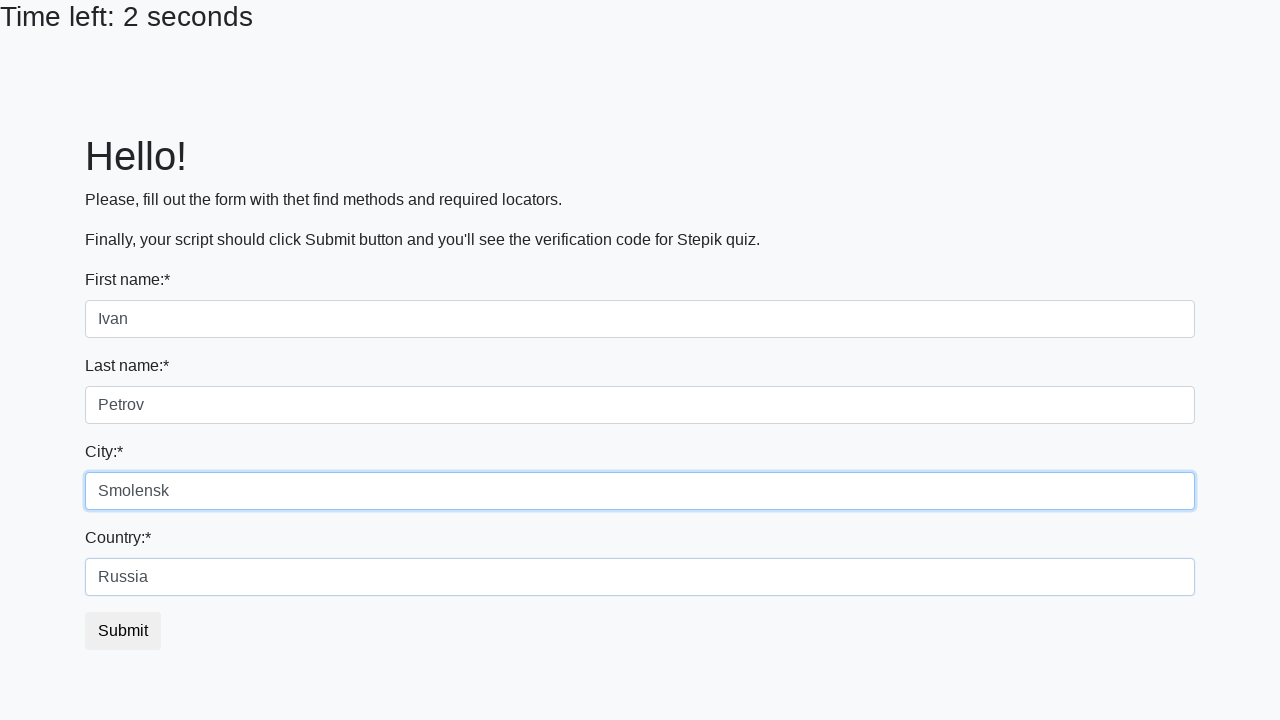

Clicked submit button to submit the form at (123, 631) on button.btn
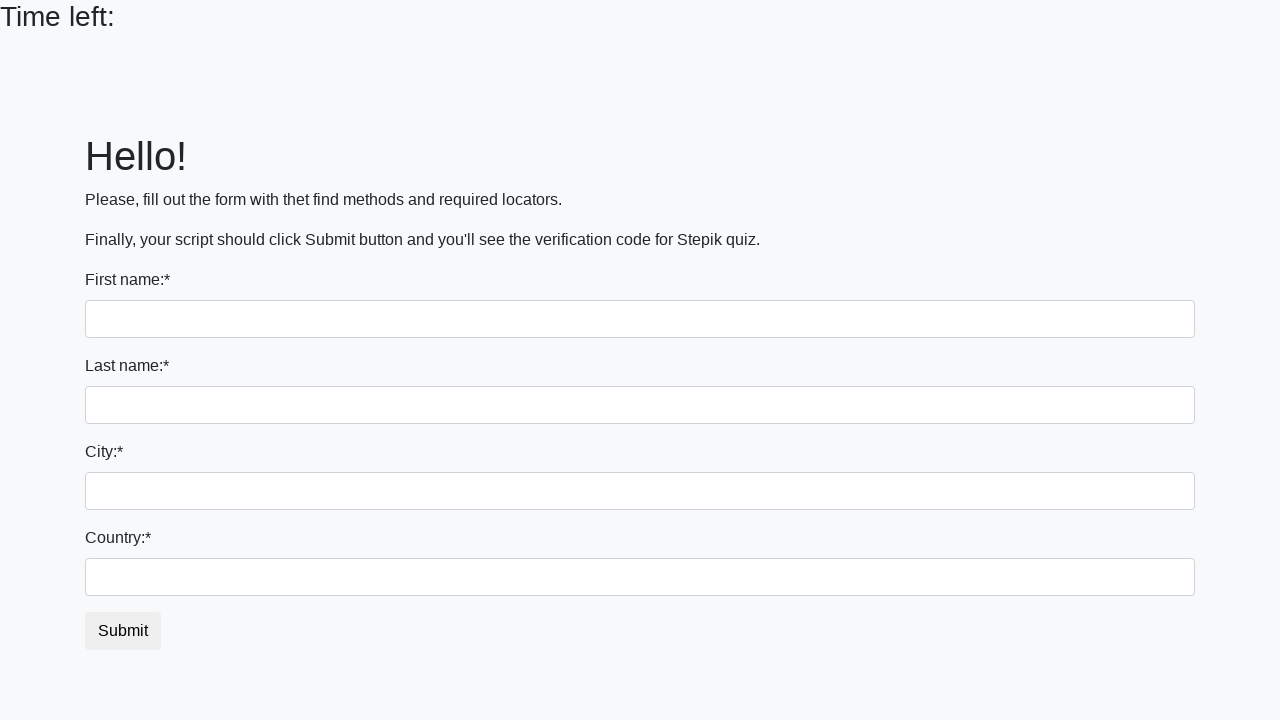

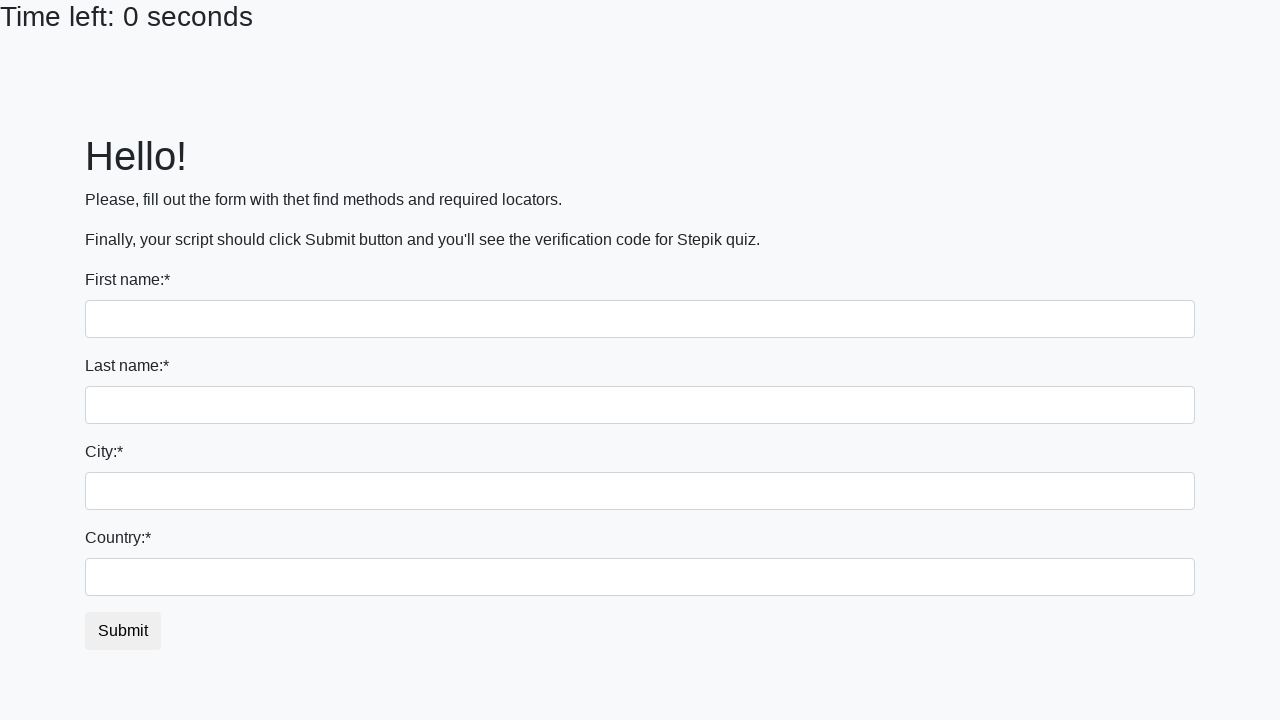